Tests that other controls are hidden when editing a todo item

Starting URL: https://demo.playwright.dev/todomvc

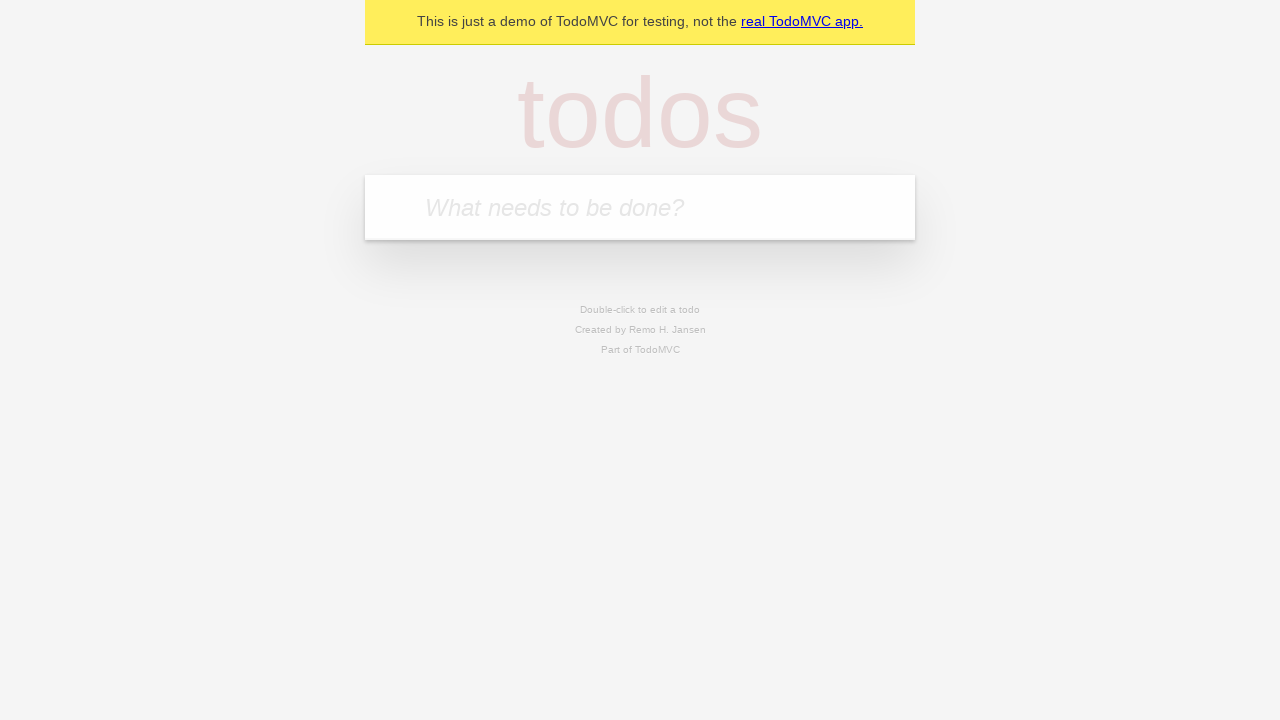

Filled todo input with 'buy some cheese' on internal:attr=[placeholder="What needs to be done?"i]
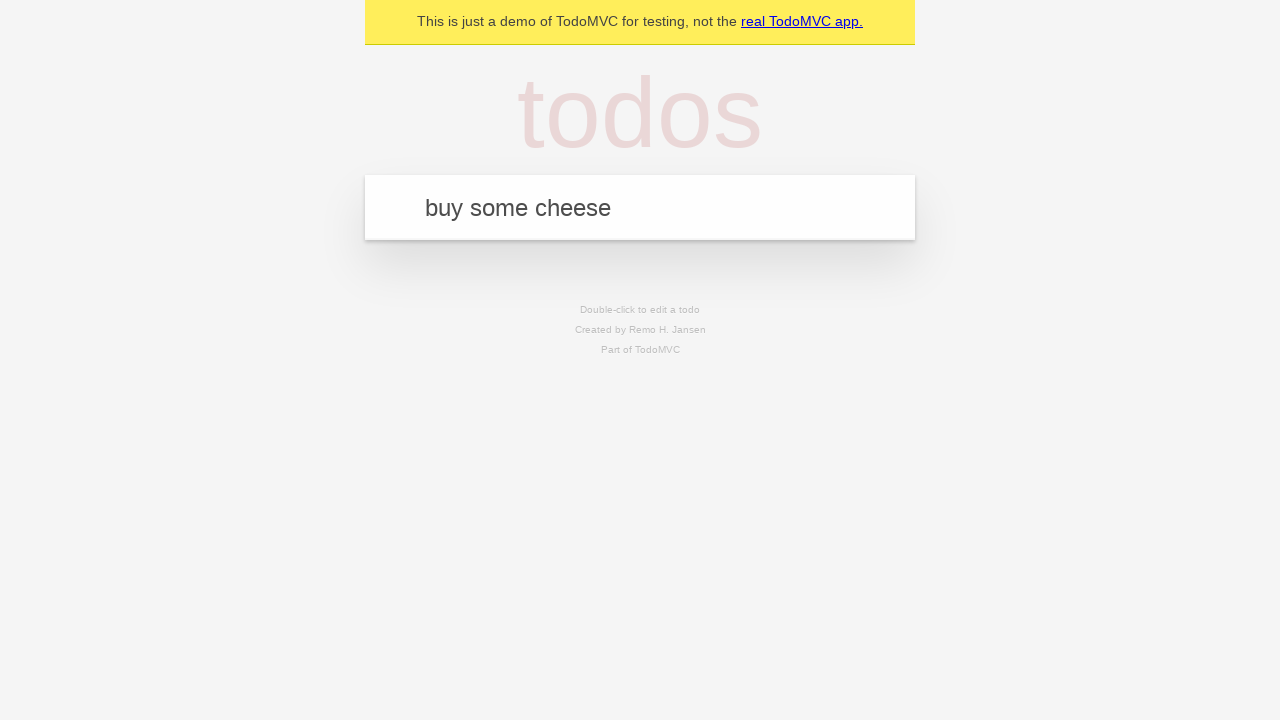

Pressed Enter to create first todo item on internal:attr=[placeholder="What needs to be done?"i]
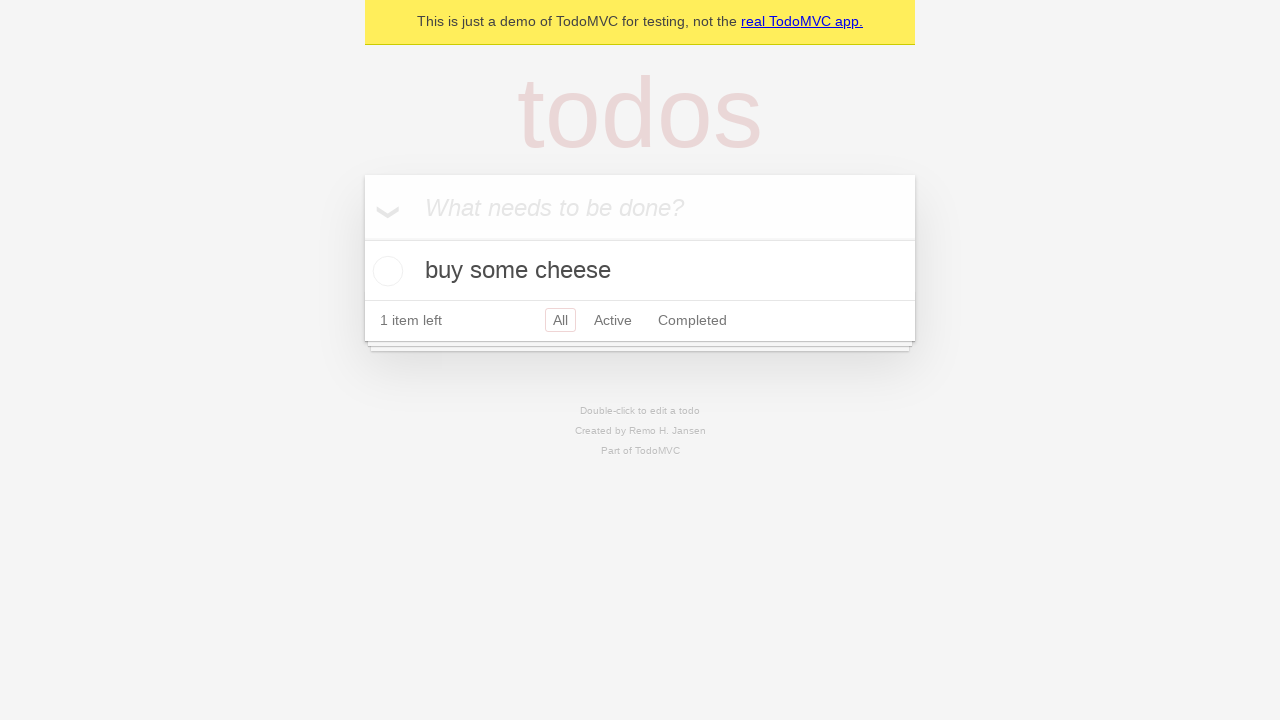

Filled todo input with 'feed the cat' on internal:attr=[placeholder="What needs to be done?"i]
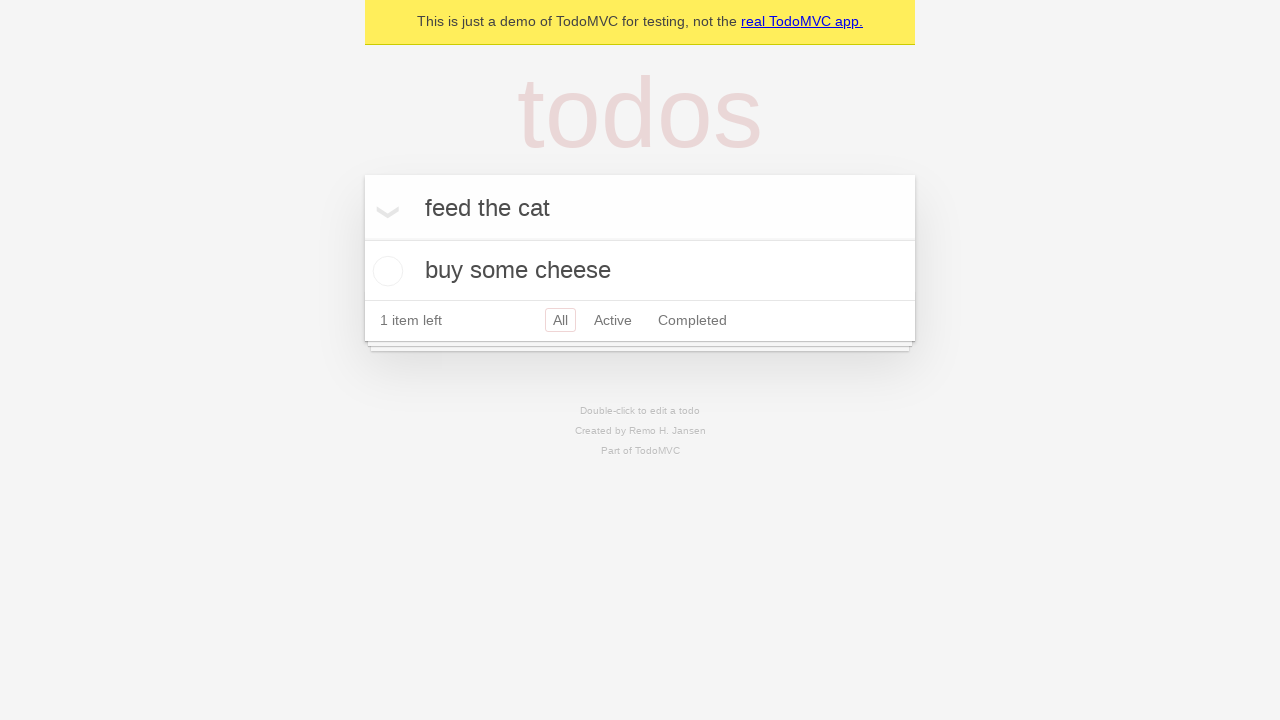

Pressed Enter to create second todo item on internal:attr=[placeholder="What needs to be done?"i]
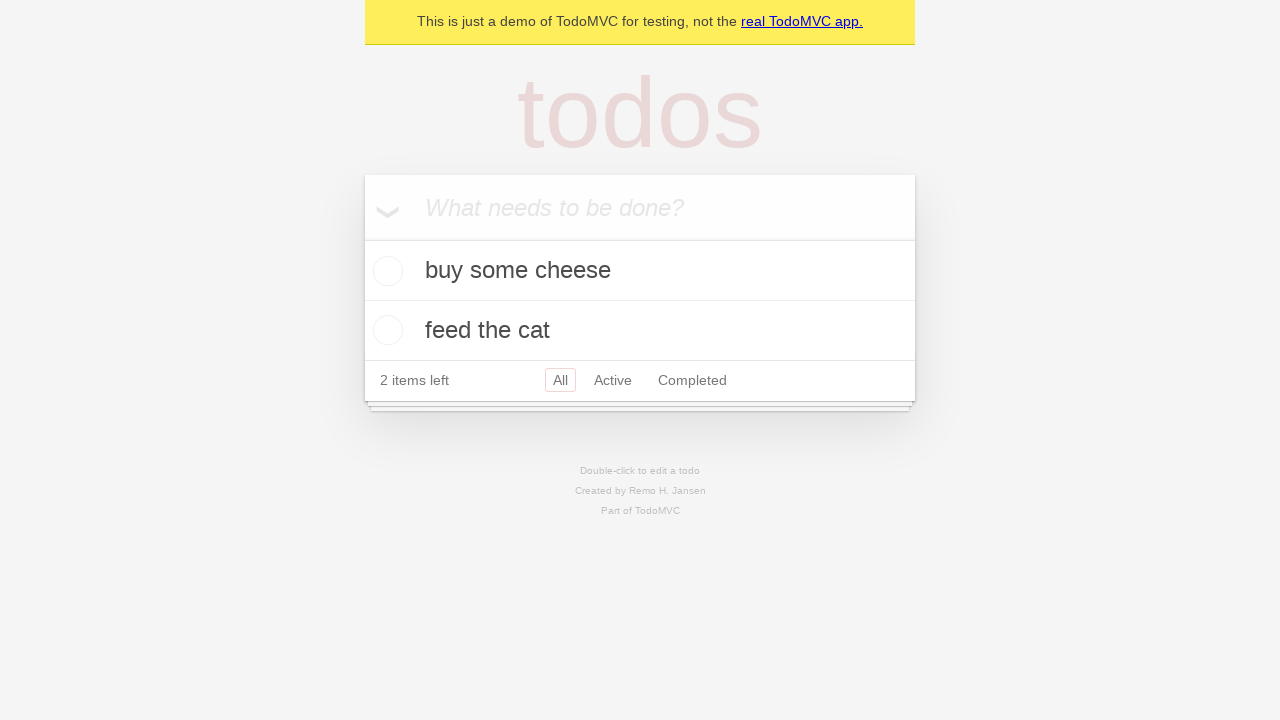

Filled todo input with 'book a doctors appointment' on internal:attr=[placeholder="What needs to be done?"i]
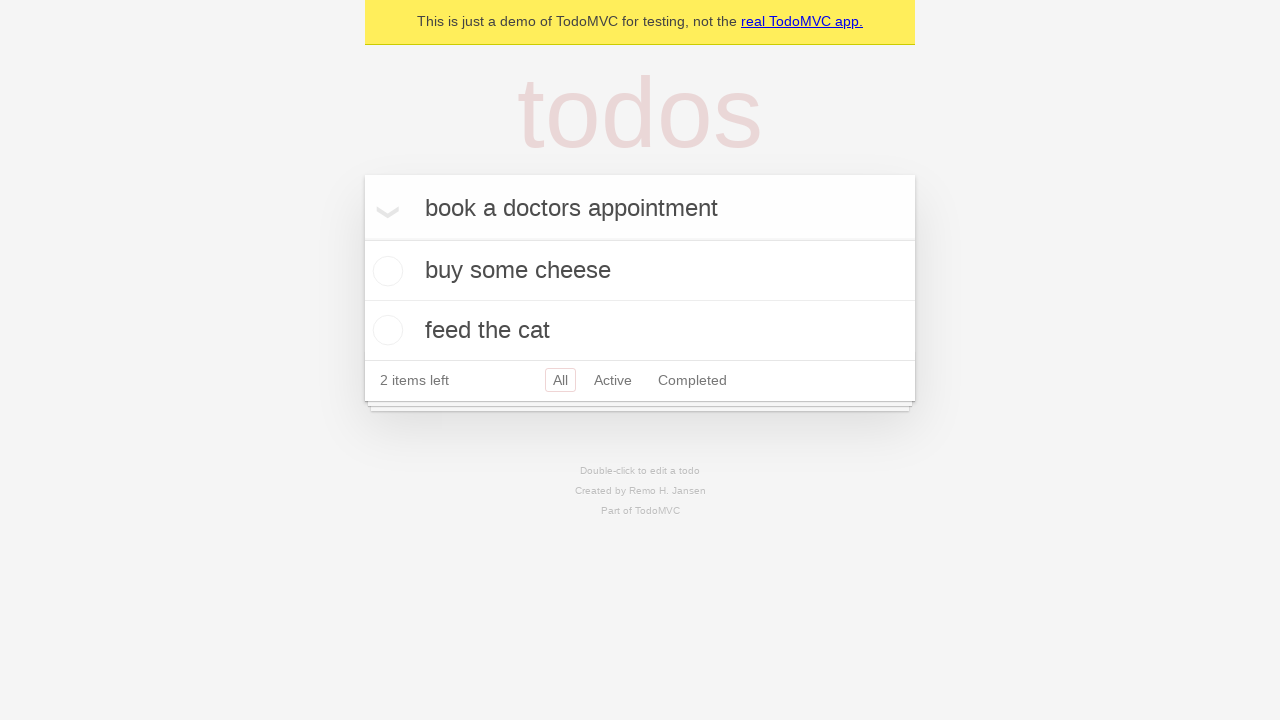

Pressed Enter to create third todo item on internal:attr=[placeholder="What needs to be done?"i]
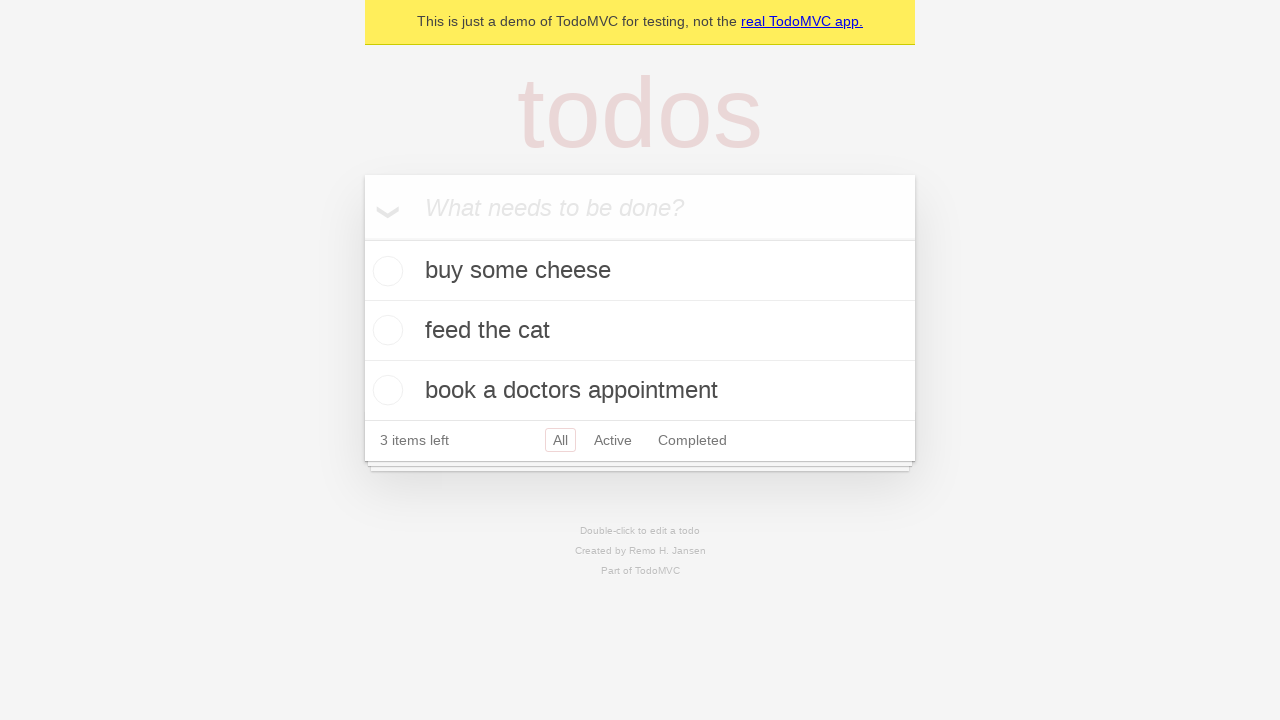

Waited for third todo item to be visible
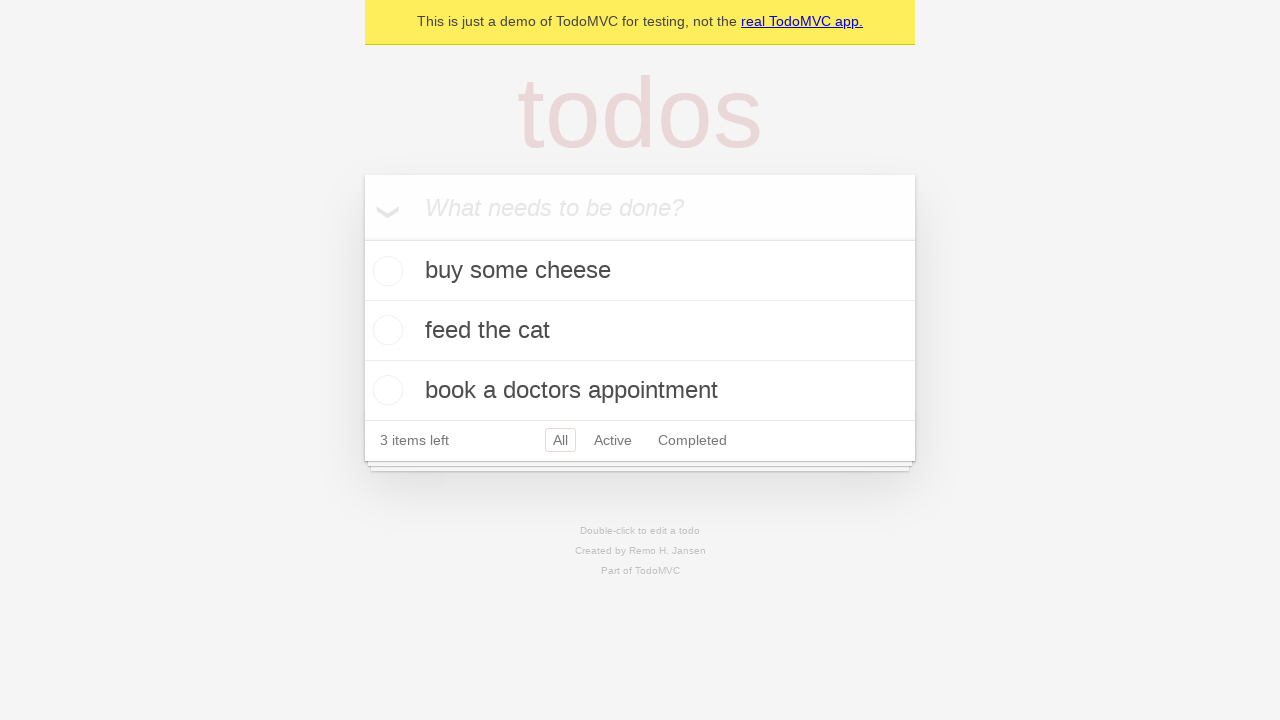

Double-clicked second todo item to enter edit mode at (640, 331) on internal:testid=[data-testid="todo-item"s] >> nth=1
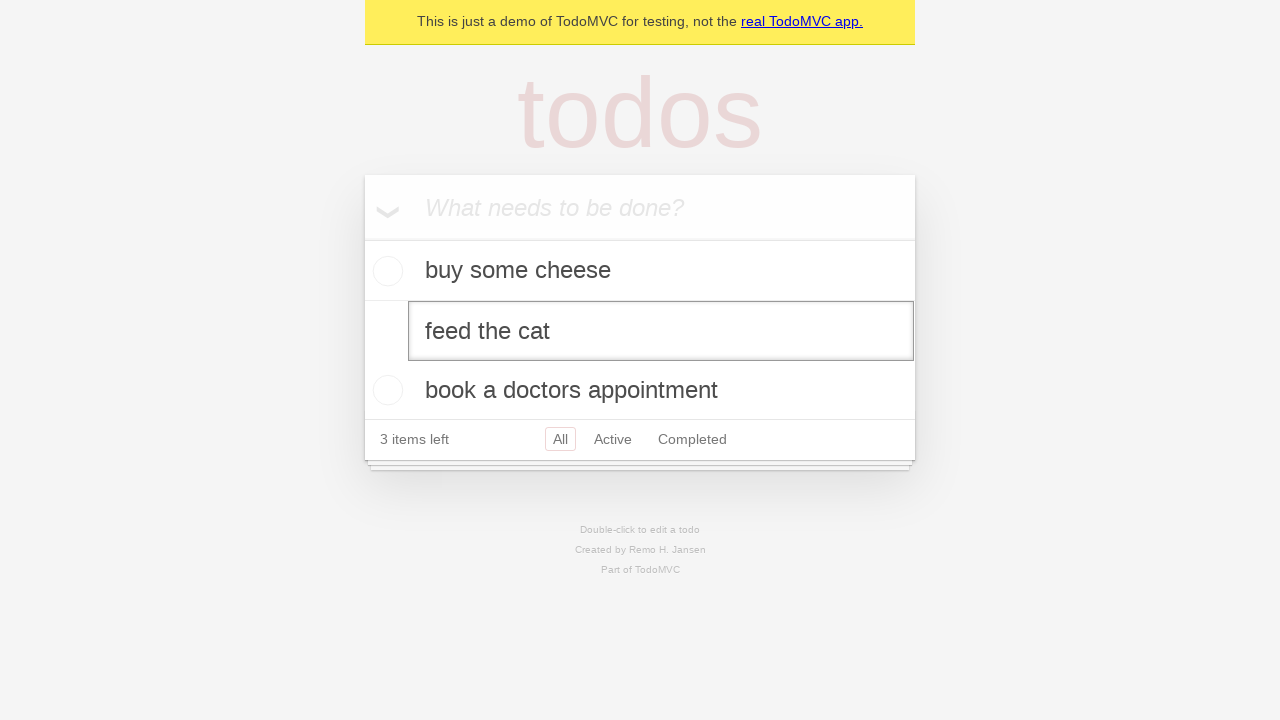

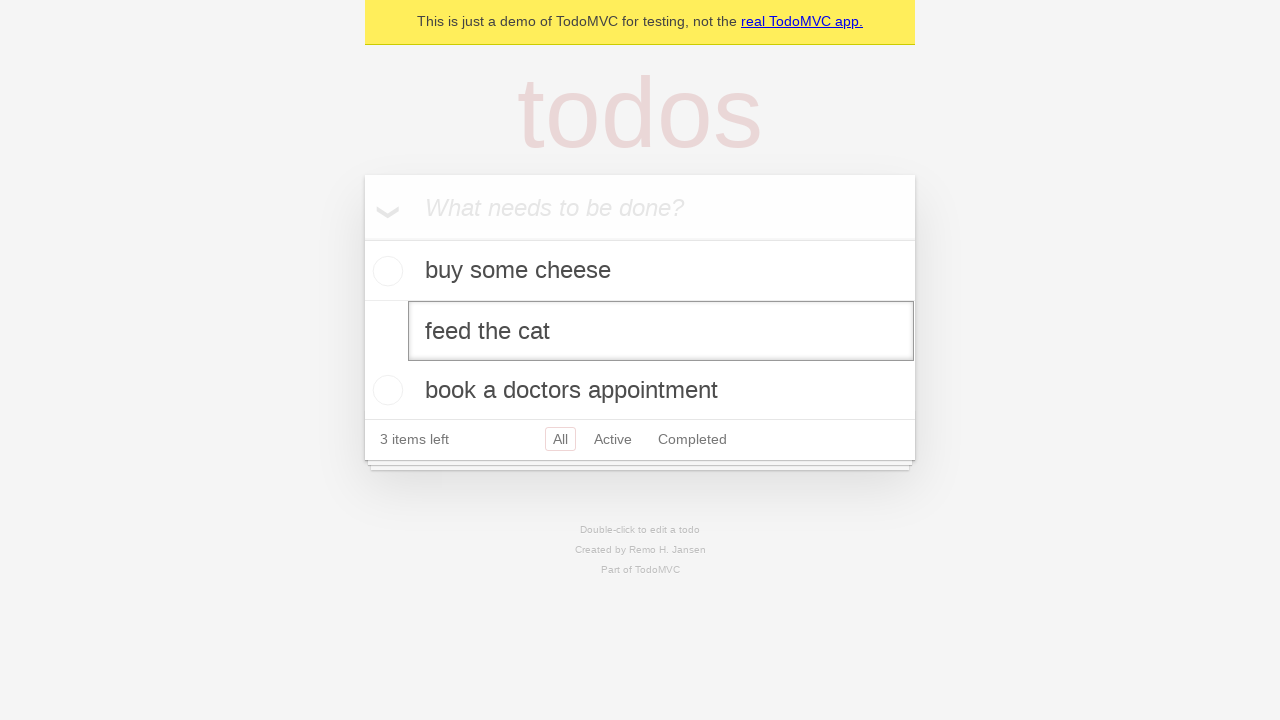